Tests dropdown selection functionality on a registration form by selecting skills using different methods (index, value, and visible text)

Starting URL: https://demo.automationtesting.in/Register.html

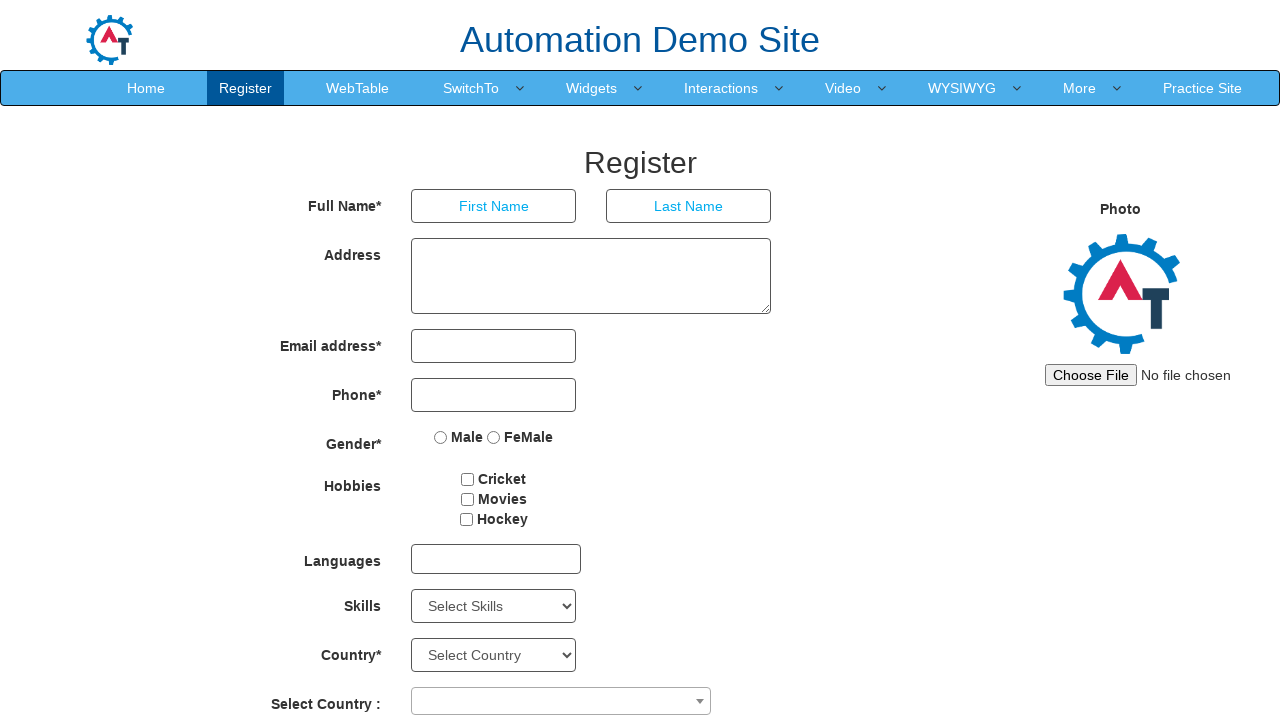

Located Skills dropdown element
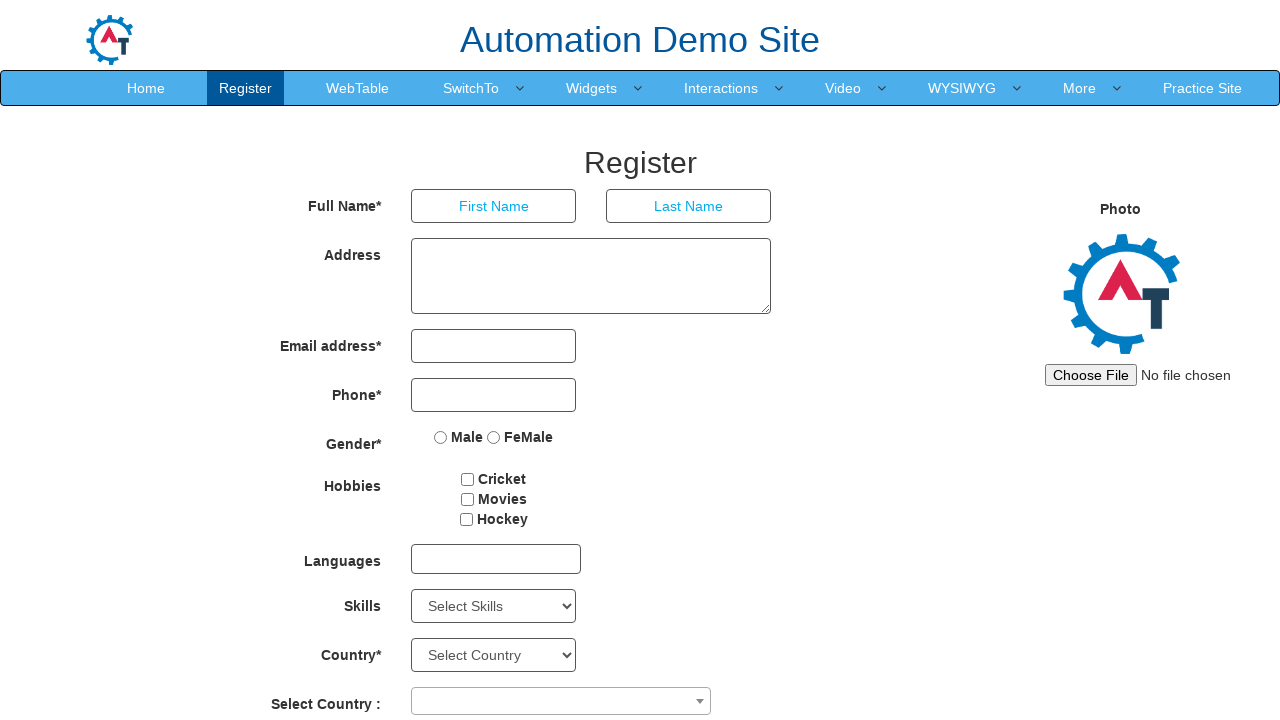

Selected skill by index 3 (4th item) from dropdown on #Skills
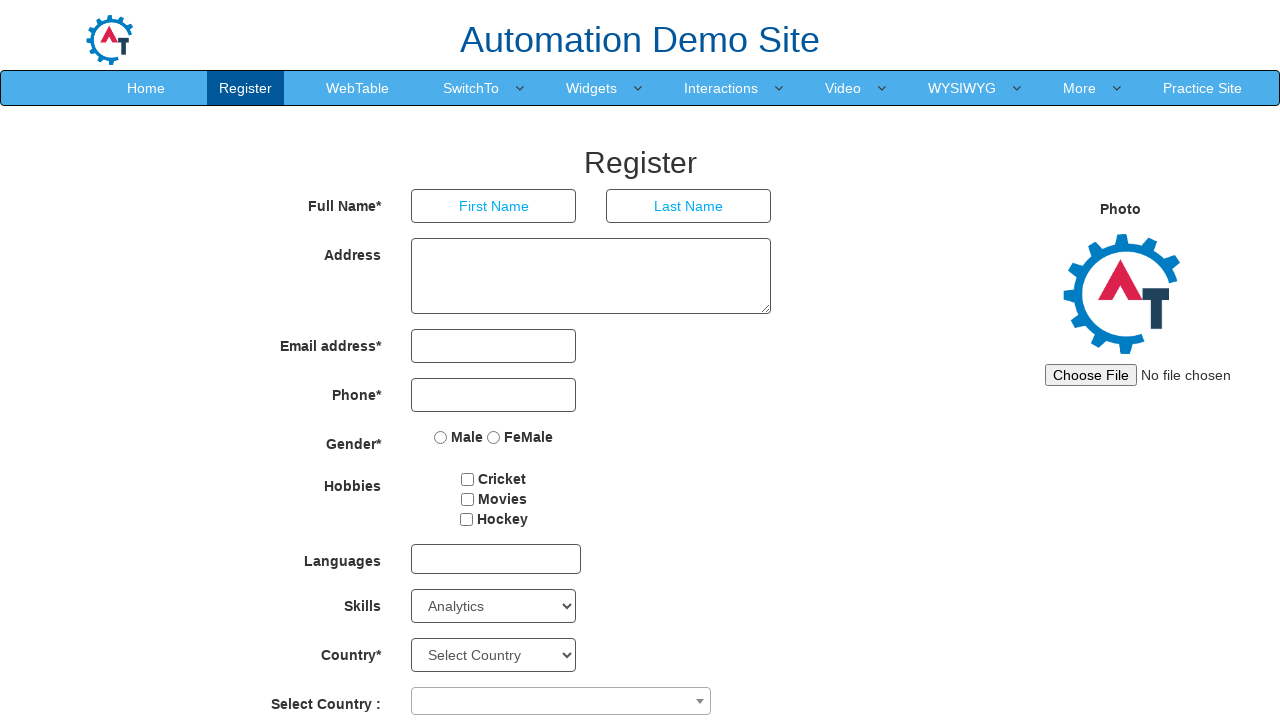

Waited 1 second between selections
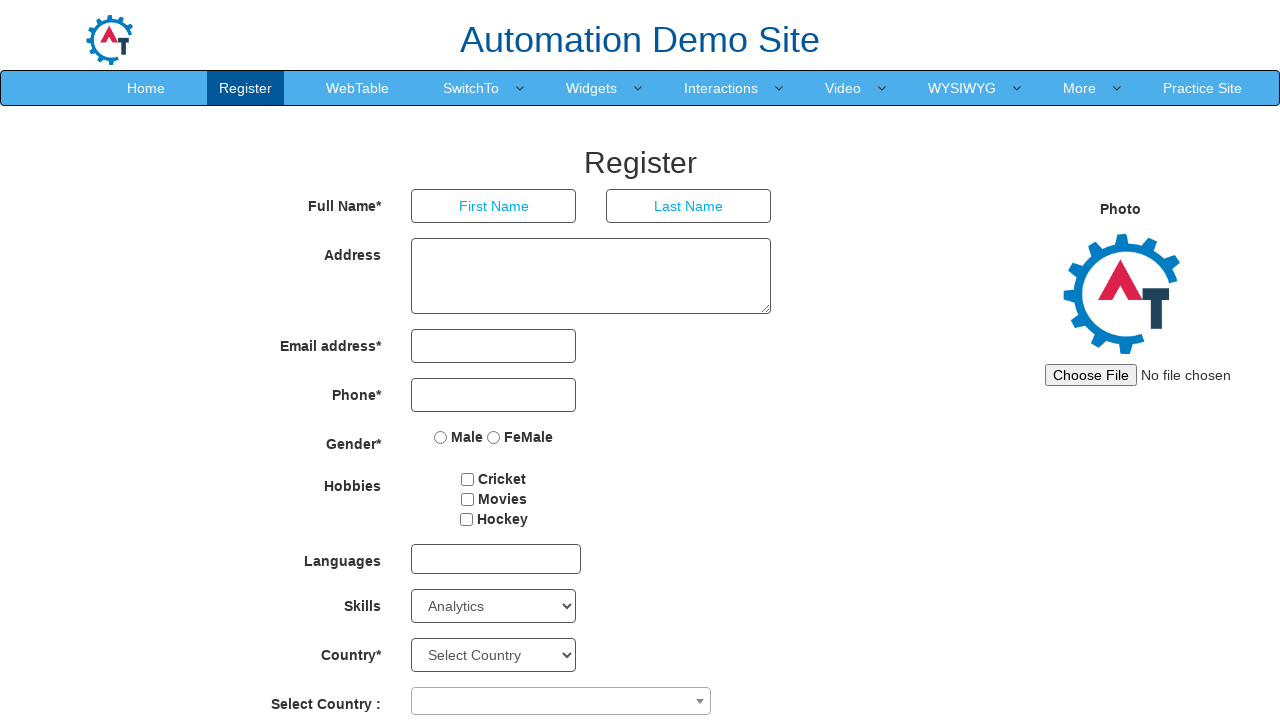

Selected 'AutoCAD' skill by value from dropdown on #Skills
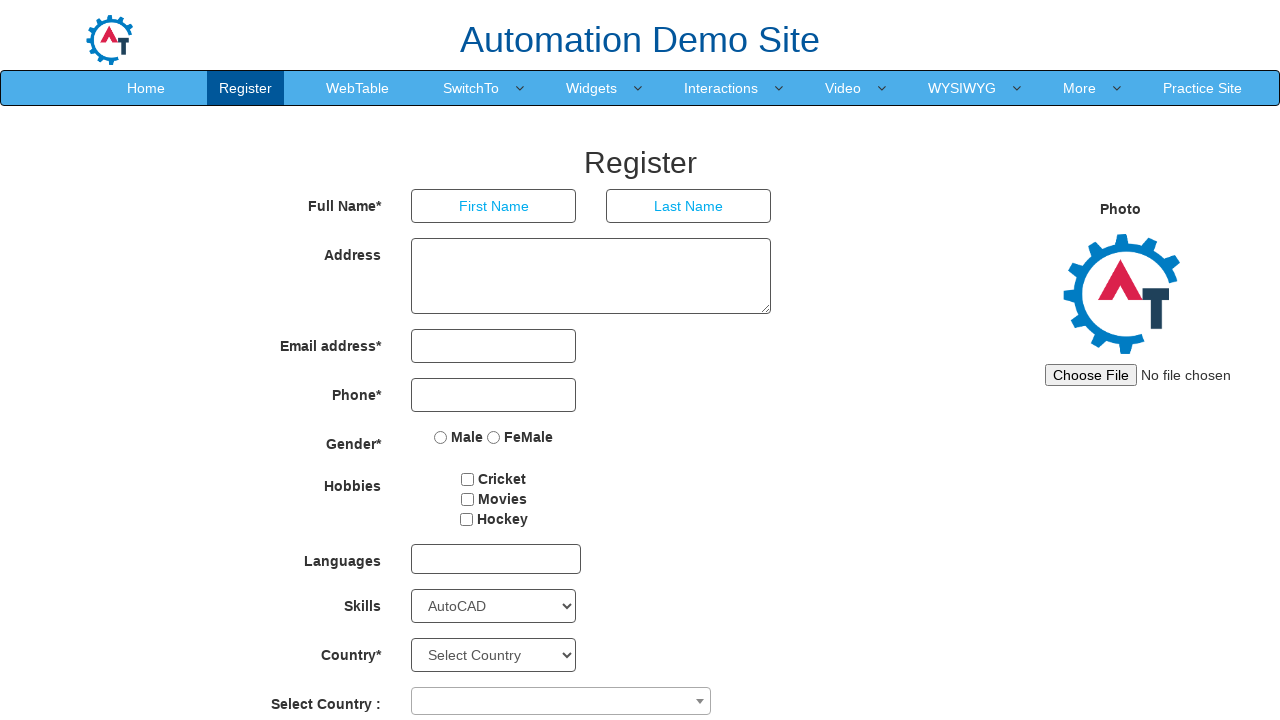

Waited 1 second between selections
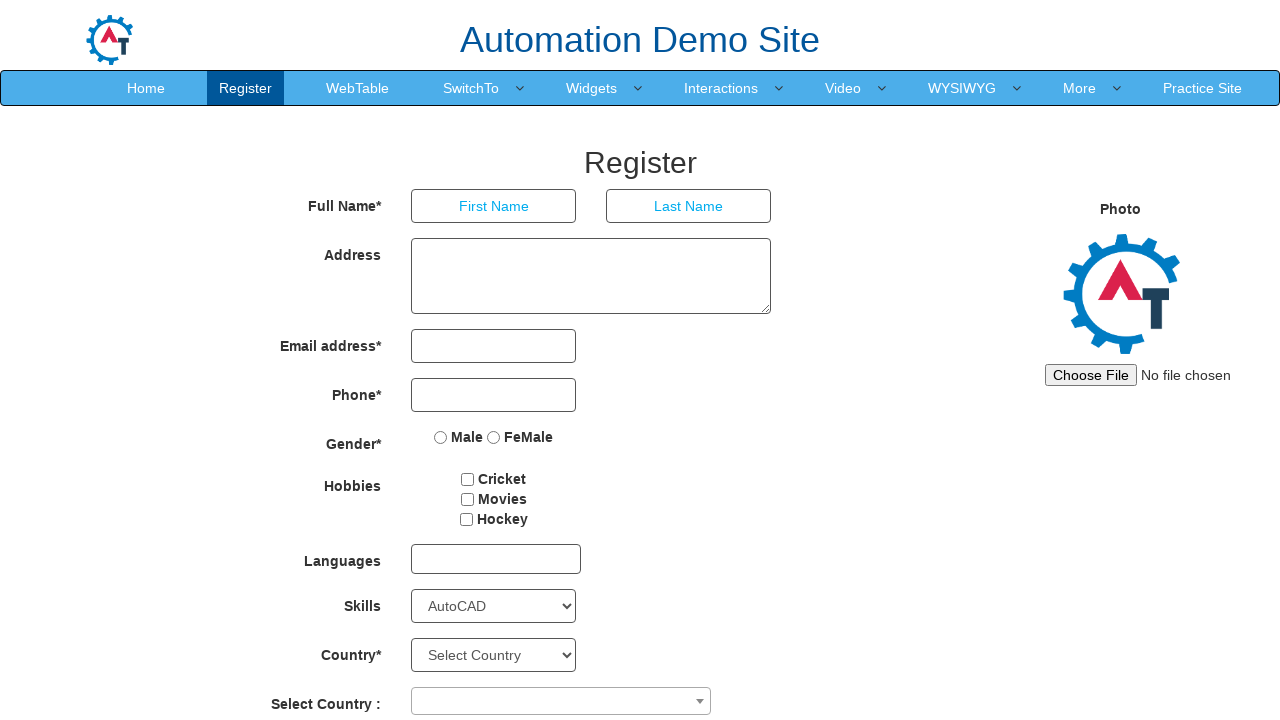

Selected 'APIs' skill by visible text from dropdown on #Skills
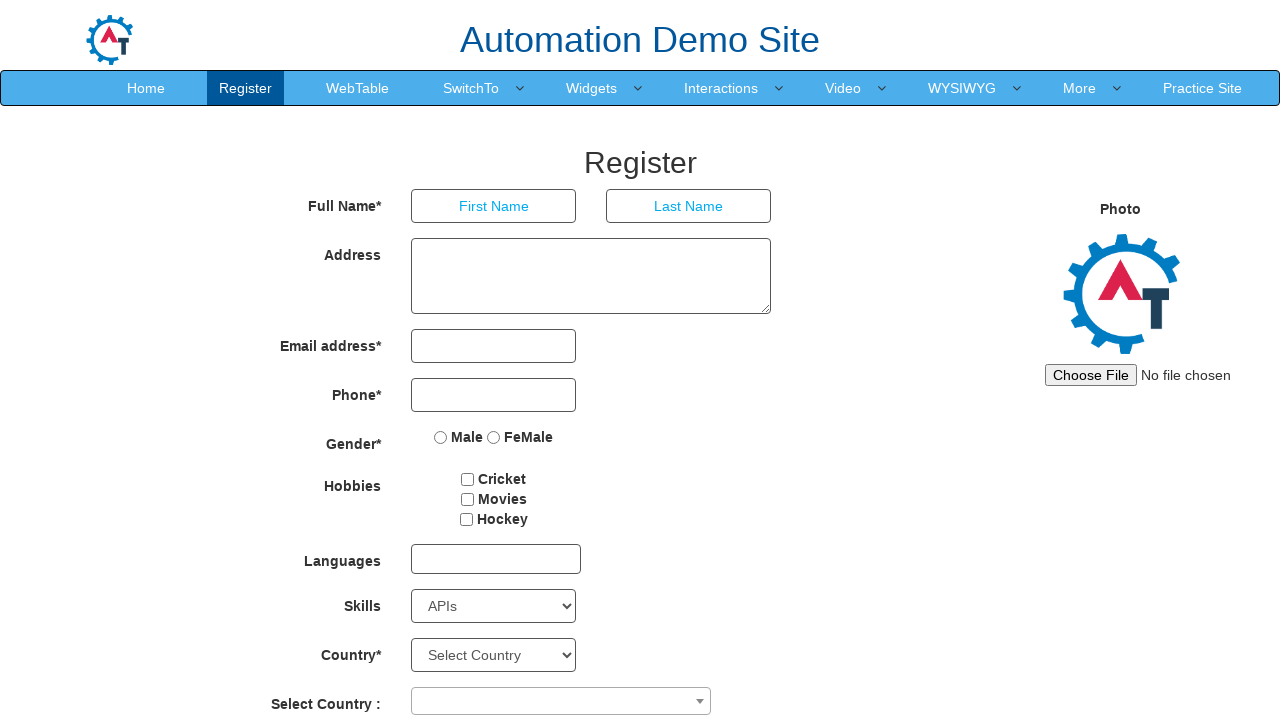

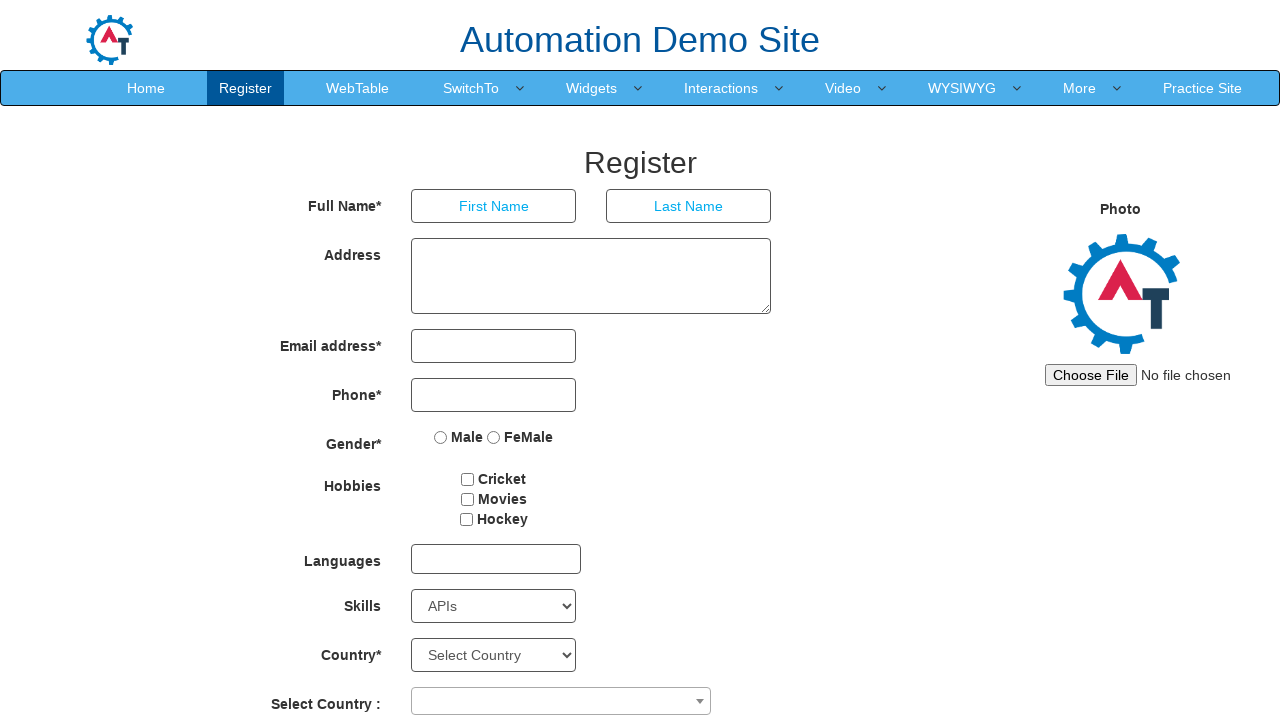